Tests deleting a budget entry by first adding three entries, then clicking the delete button on one entry, and verifying the entry count decreased by one.

Starting URL: https://qaplayground.dev/apps/budget-tracker/

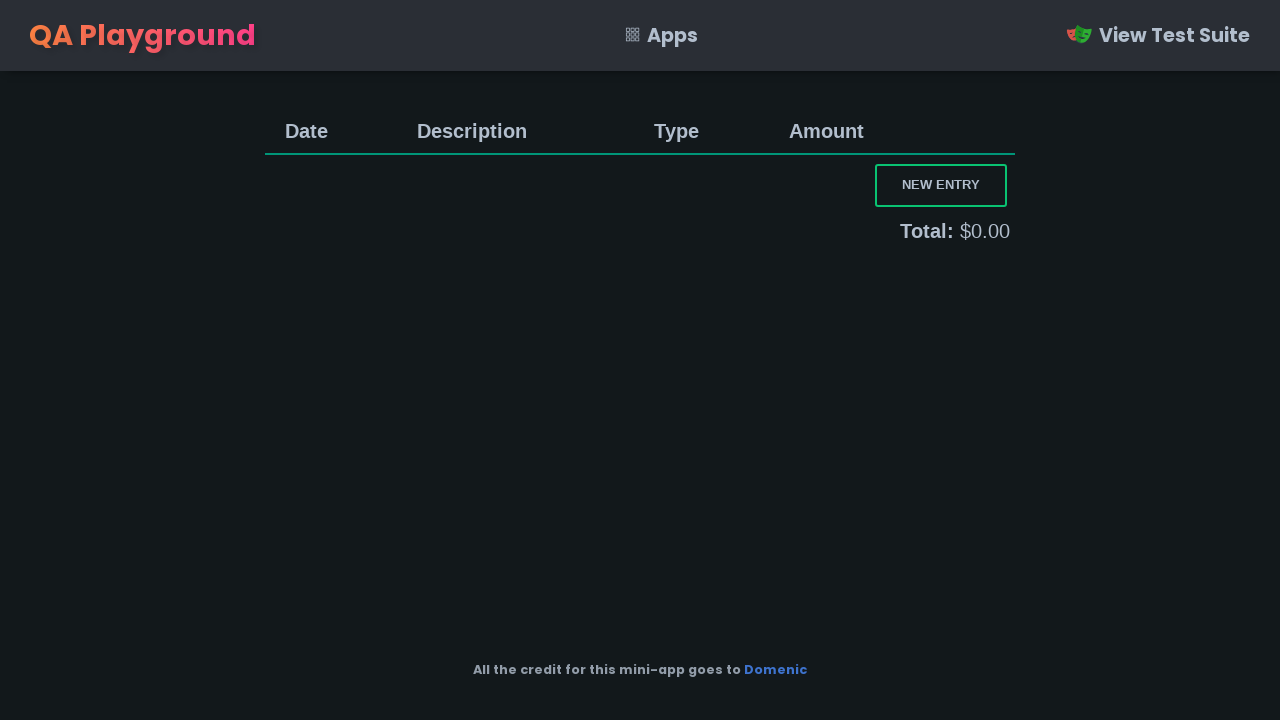

Clicked 'New Entry' button (iteration 1/3) at (941, 185) on button.new-entry
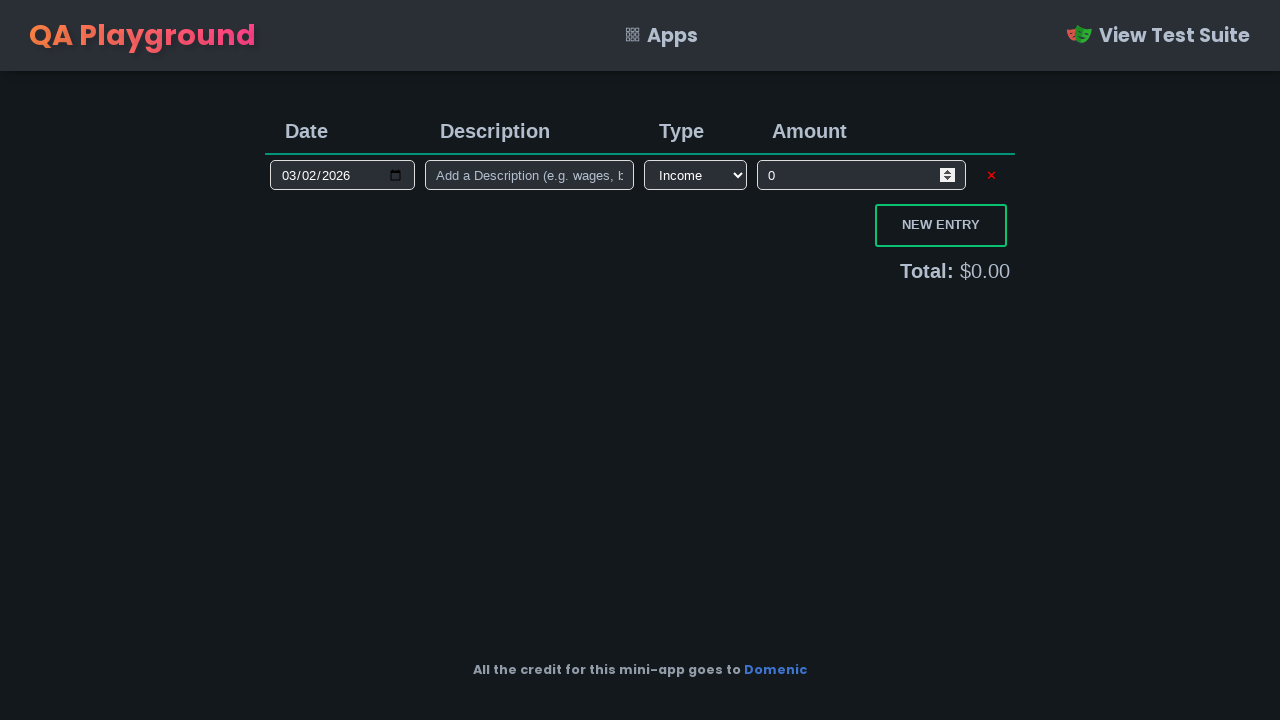

Clicked 'New Entry' button (iteration 2/3) at (941, 225) on button.new-entry
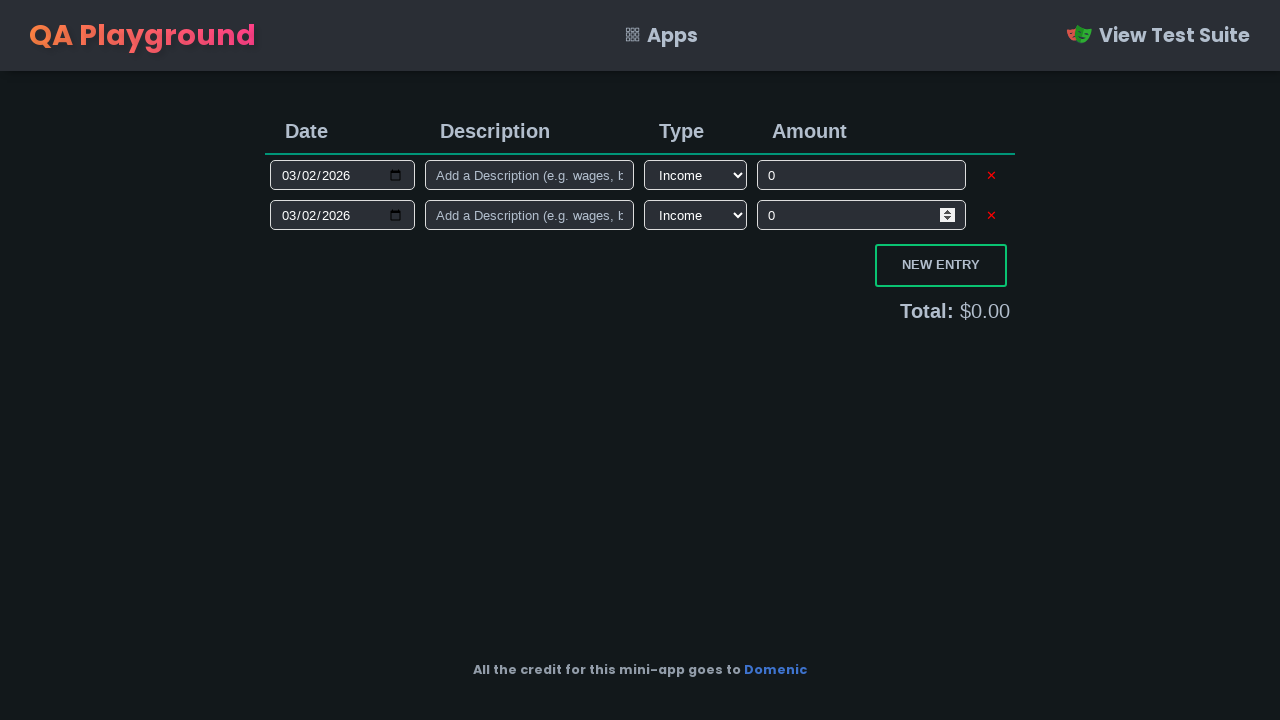

Clicked 'New Entry' button (iteration 3/3) at (941, 265) on button.new-entry
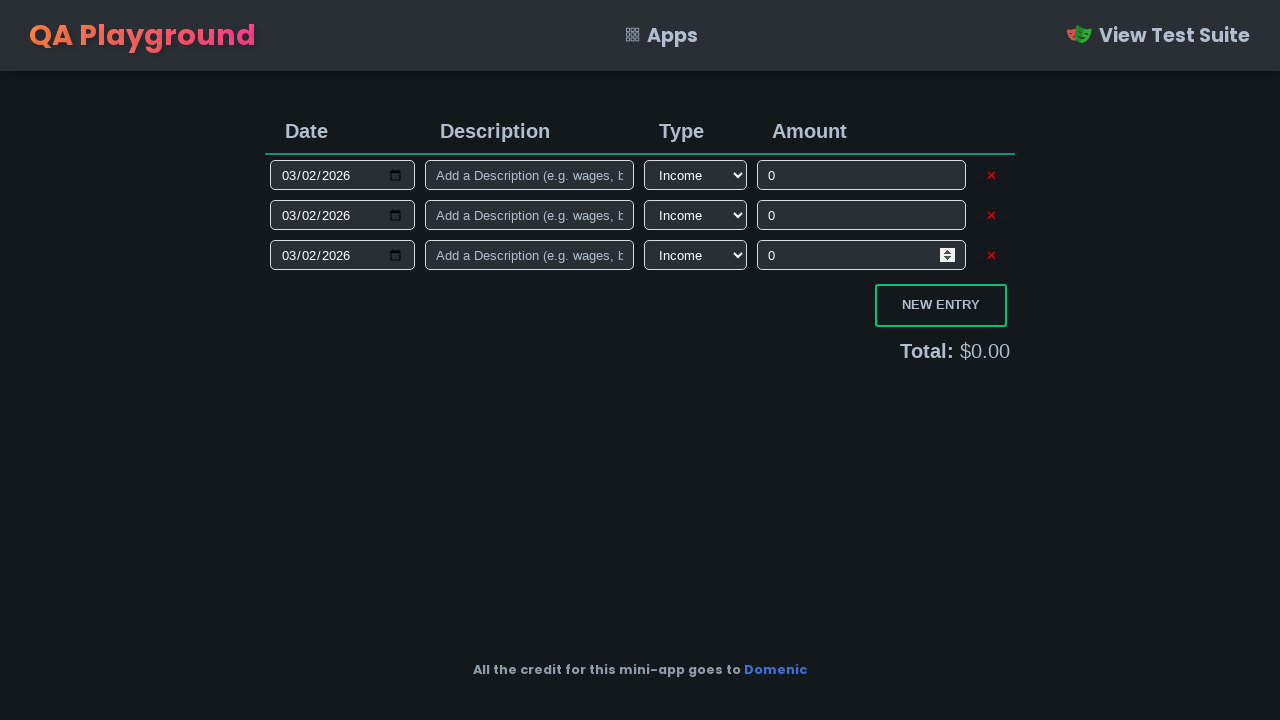

Filled entry 1 date field with '2021-03-14' on input.input-date >> nth=0
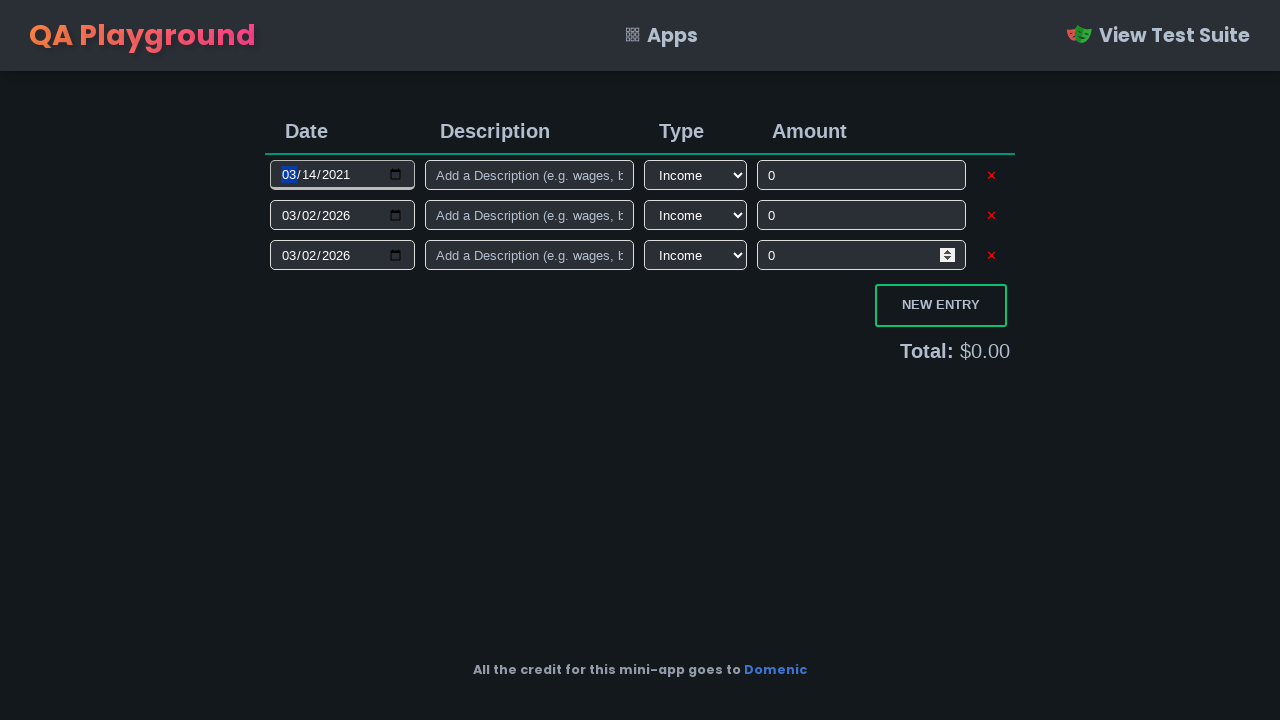

Filled entry 1 description field with 'Food' on input.input-description >> nth=0
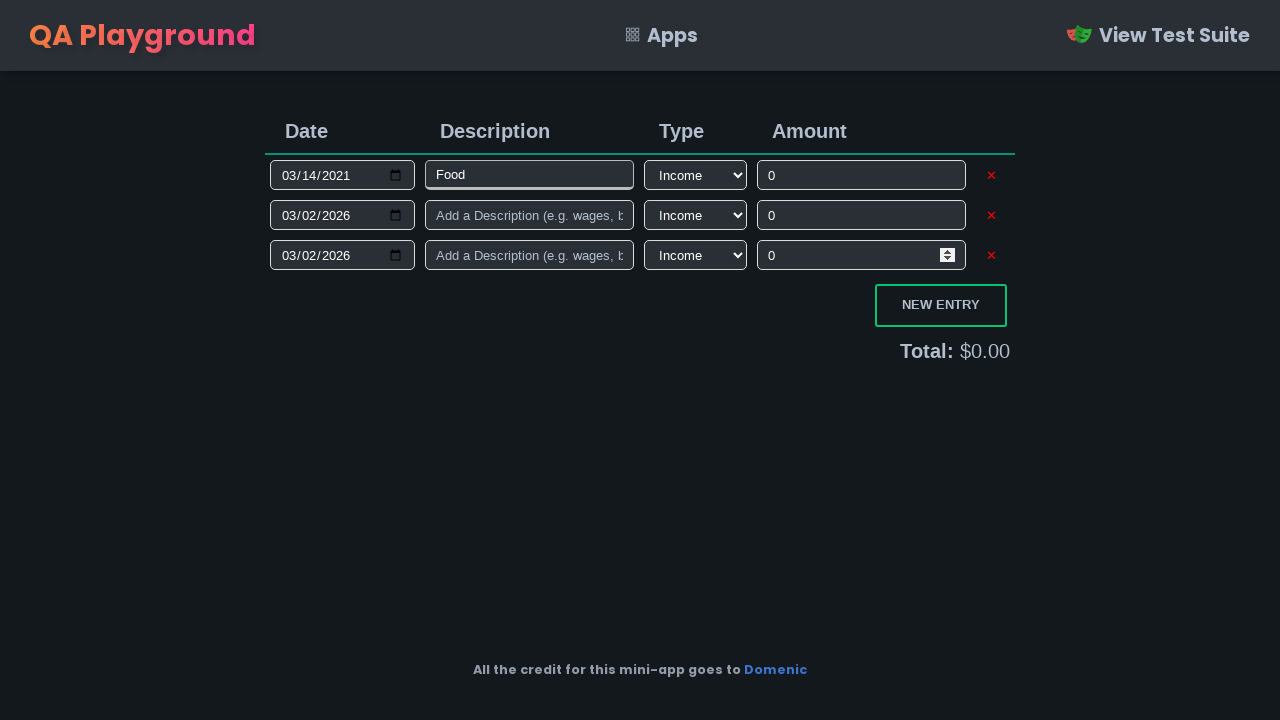

Selected 'expense' type for entry 1 on select.input-type >> nth=0
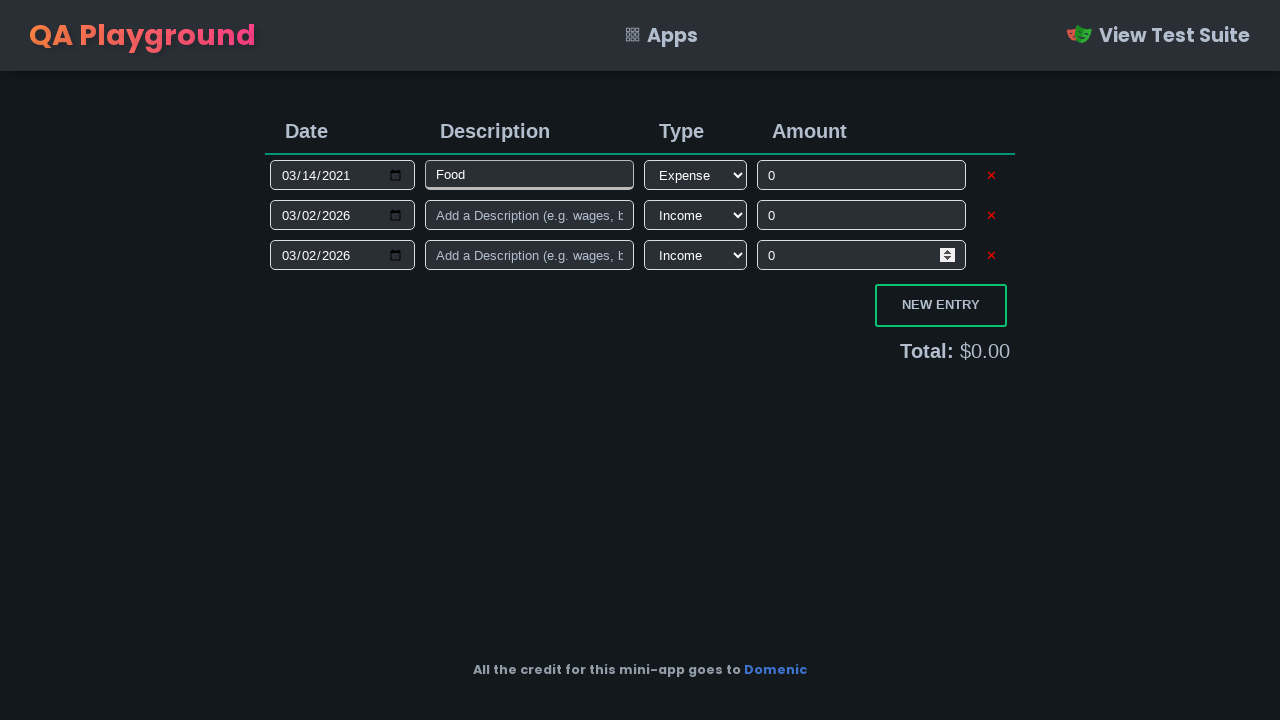

Filled entry 1 amount field with '250' on input.input-amount >> nth=0
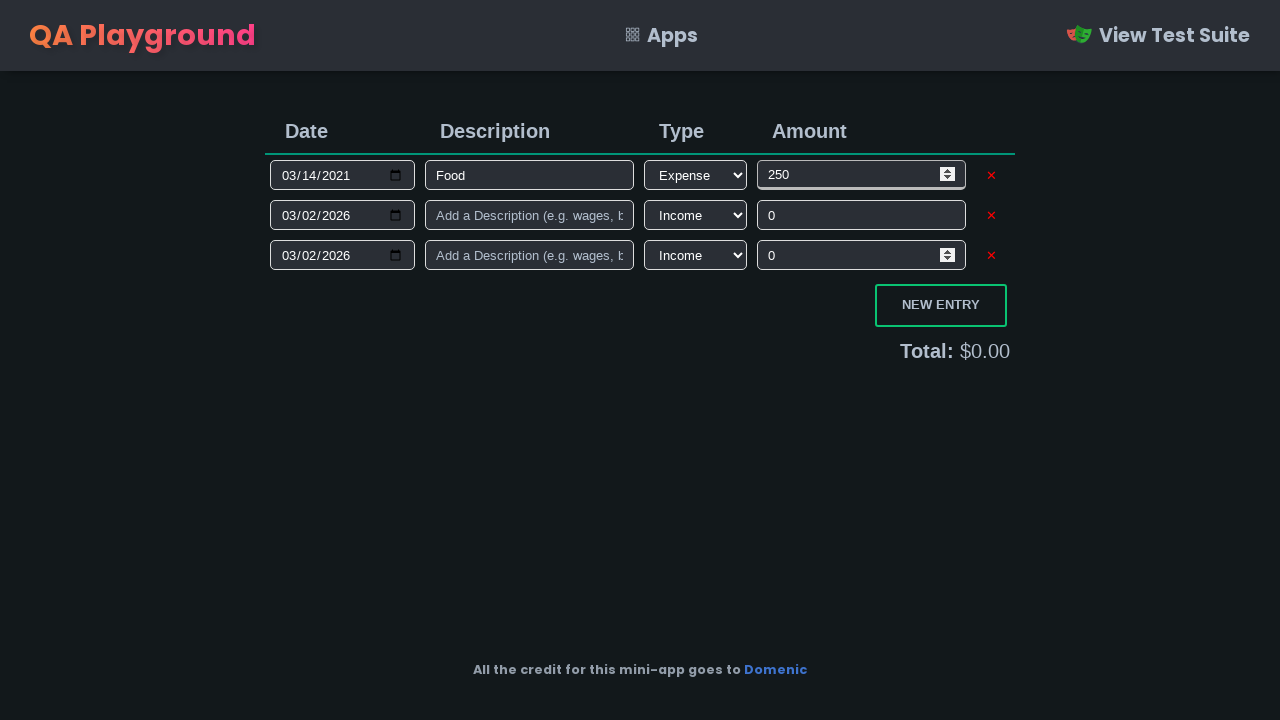

Filled entry 2 date field with '2022-07-20' on input.input-date >> nth=1
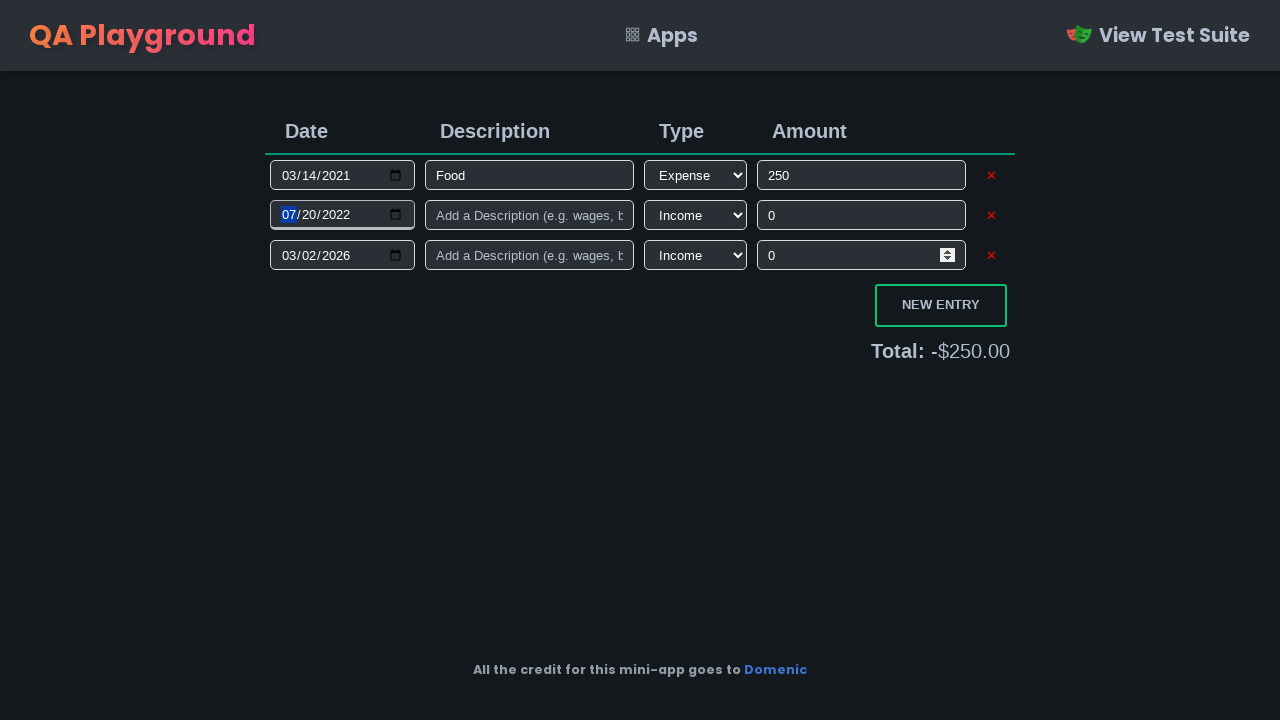

Filled entry 2 description field with 'Business' on input.input-description >> nth=1
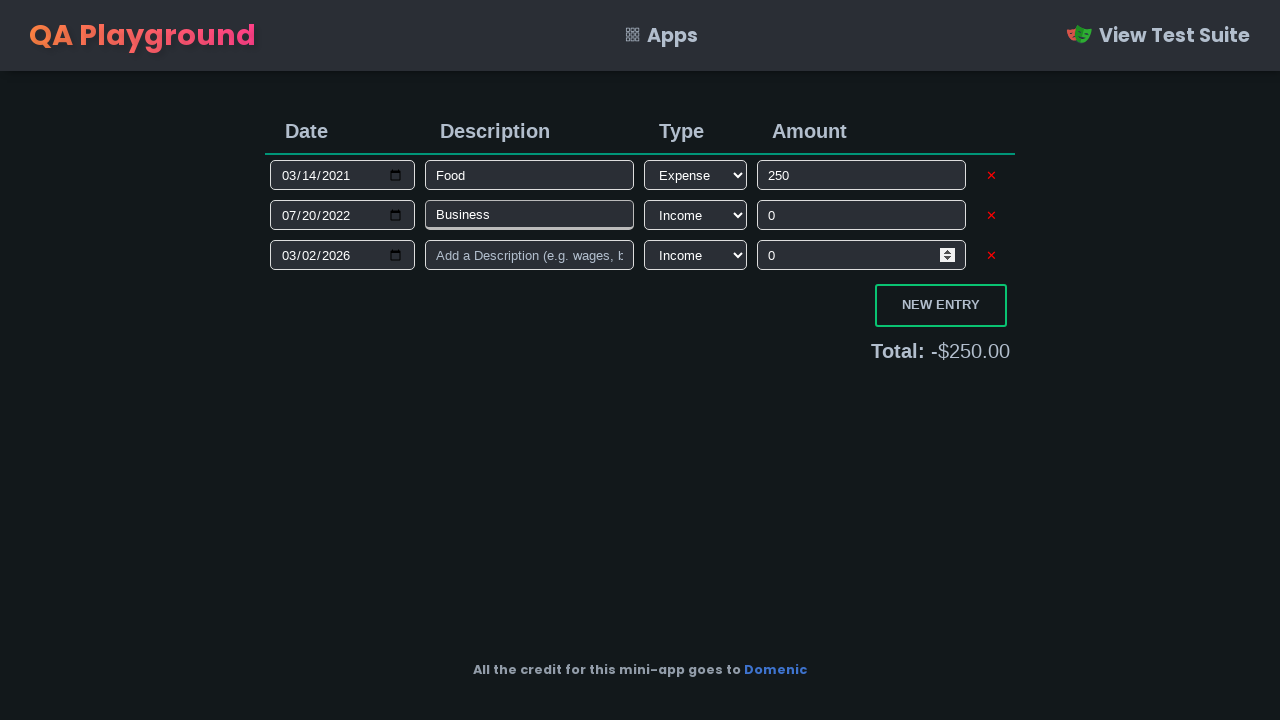

Selected 'income' type for entry 2 on select.input-type >> nth=1
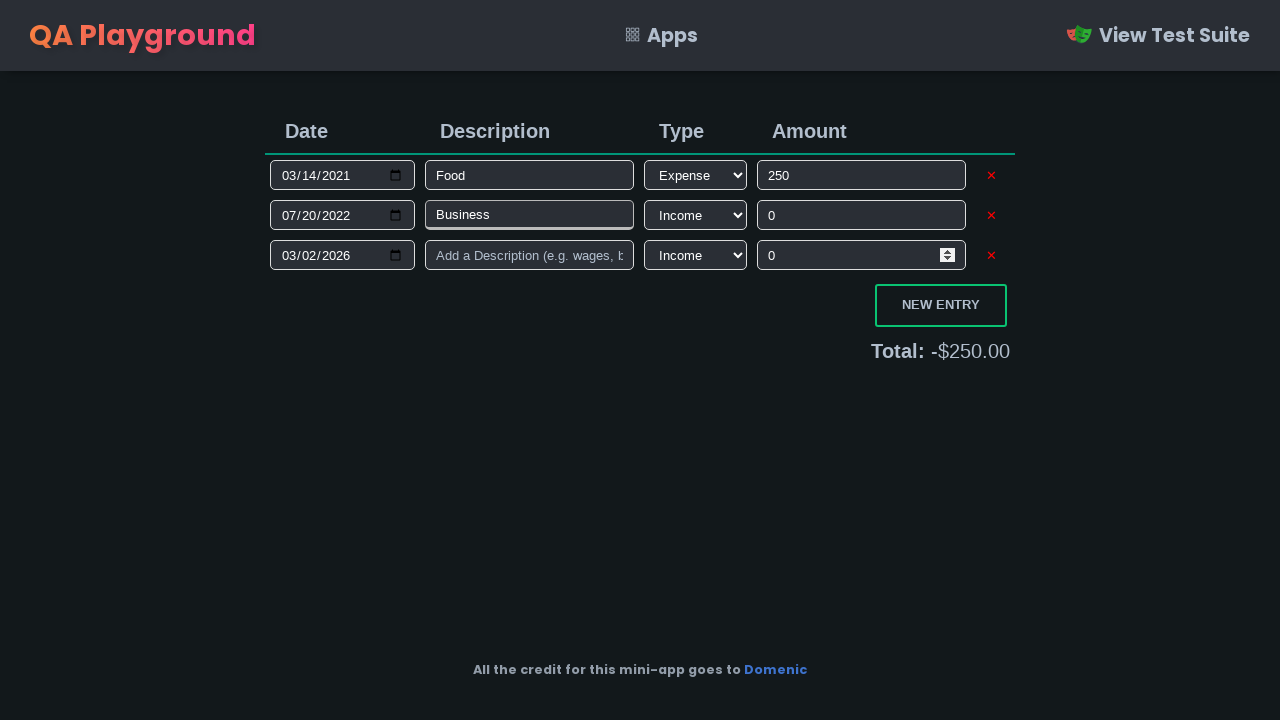

Filled entry 2 amount field with '3500' on input.input-amount >> nth=1
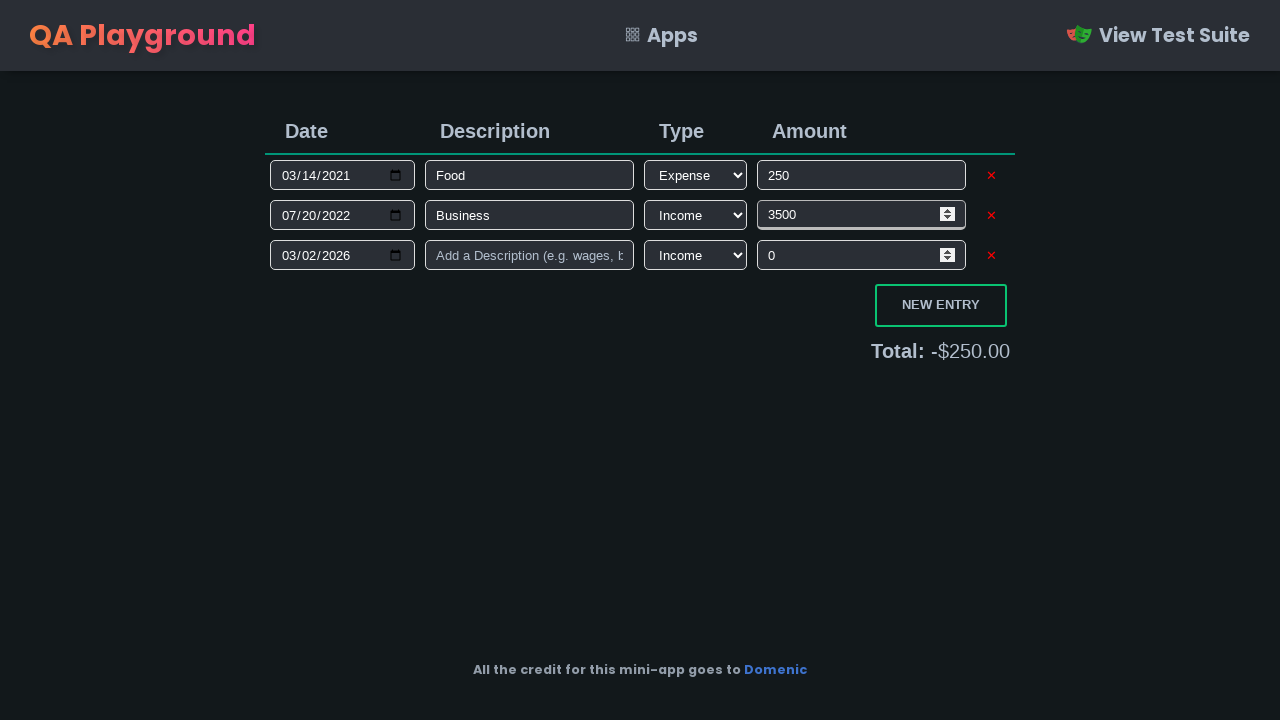

Filled entry 3 date field with '2023-11-05' on input.input-date >> nth=2
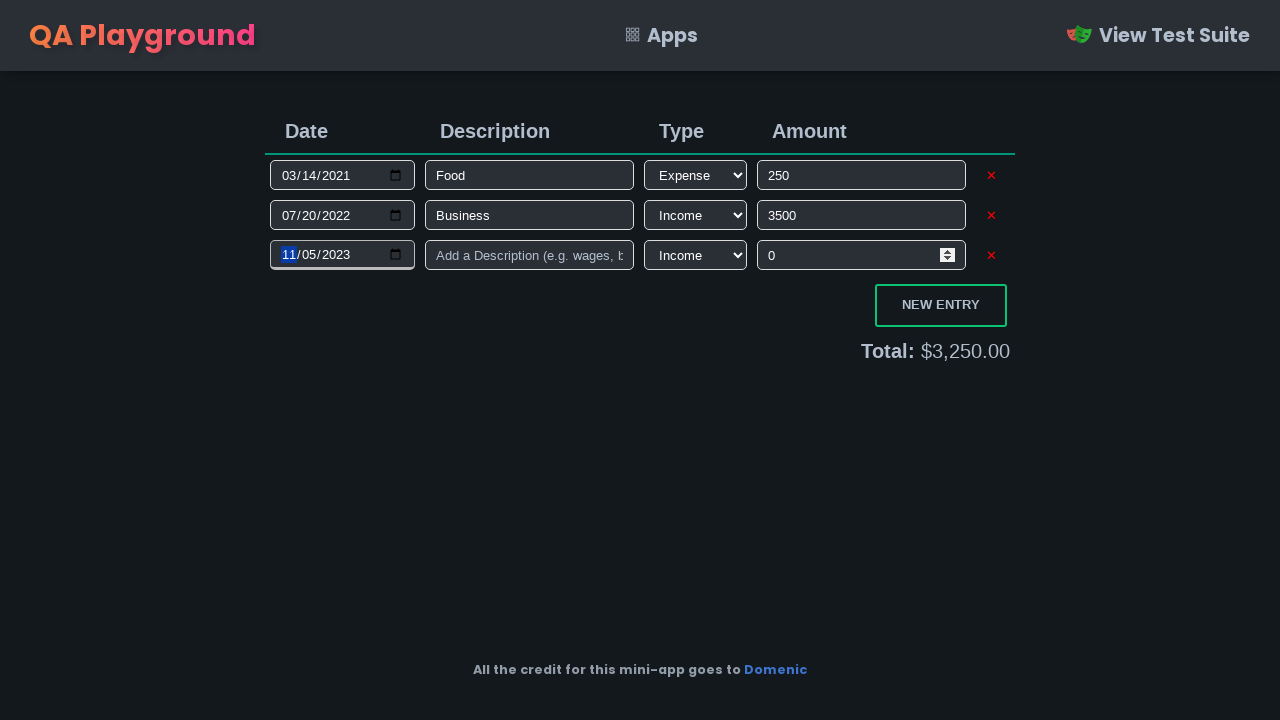

Filled entry 3 description field with 'Leisure' on input.input-description >> nth=2
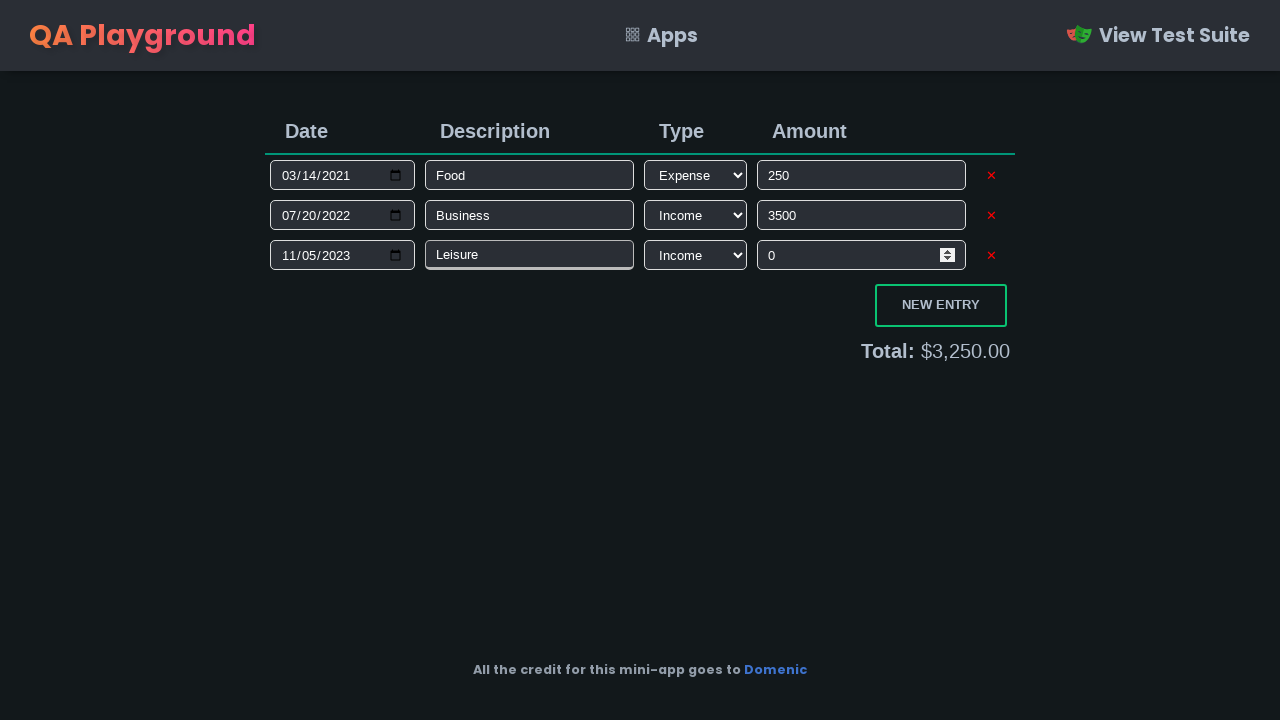

Selected 'expense' type for entry 3 on select.input-type >> nth=2
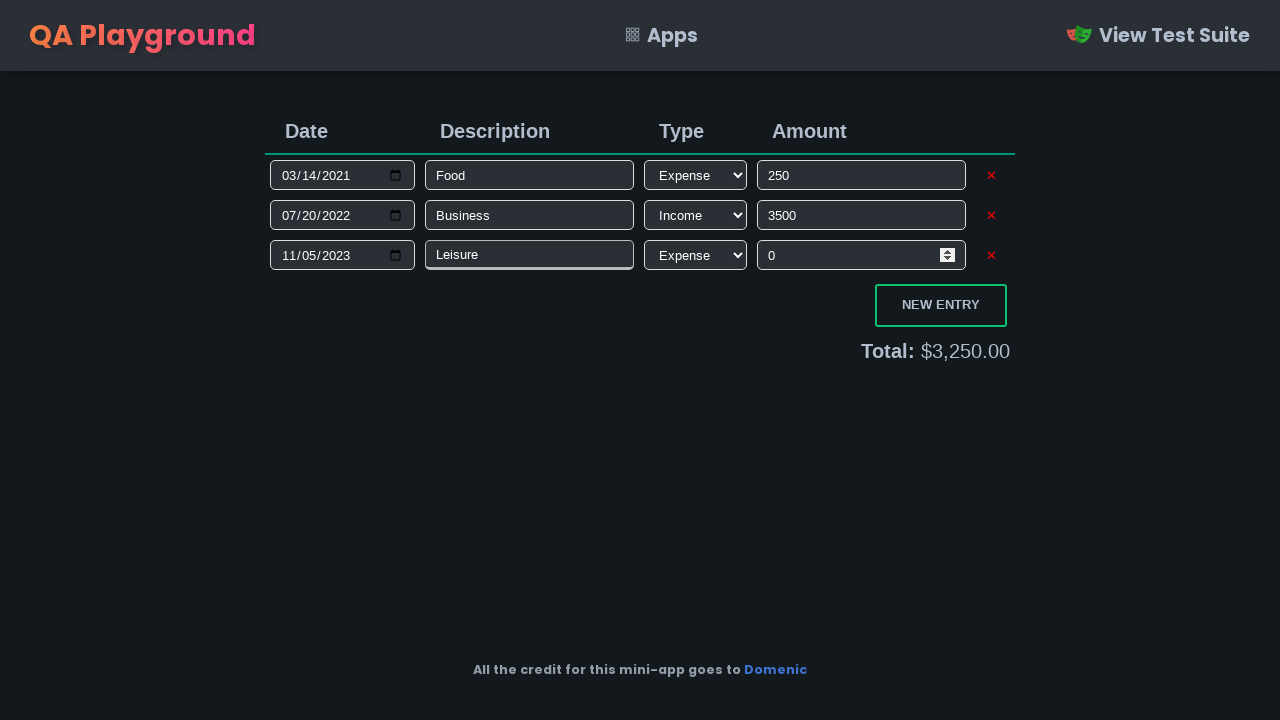

Filled entry 3 amount field with '800' on input.input-amount >> nth=2
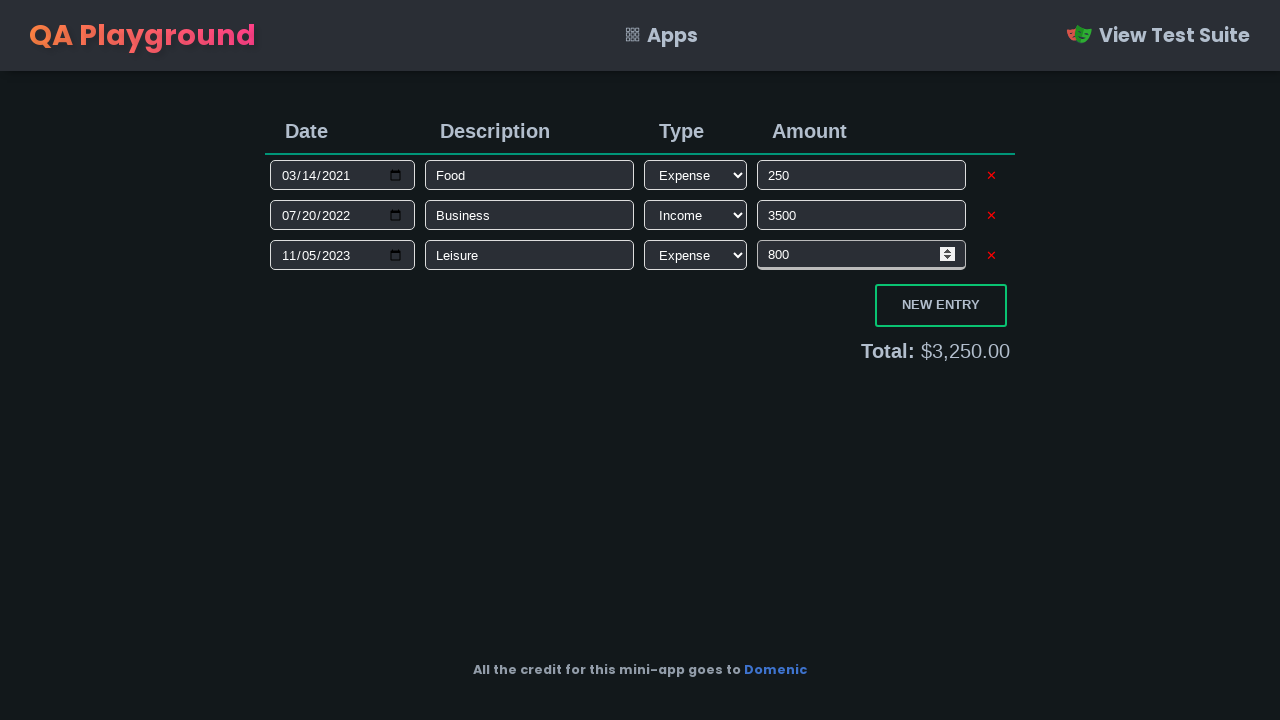

Verified that 3 entries exist in the table before deletion
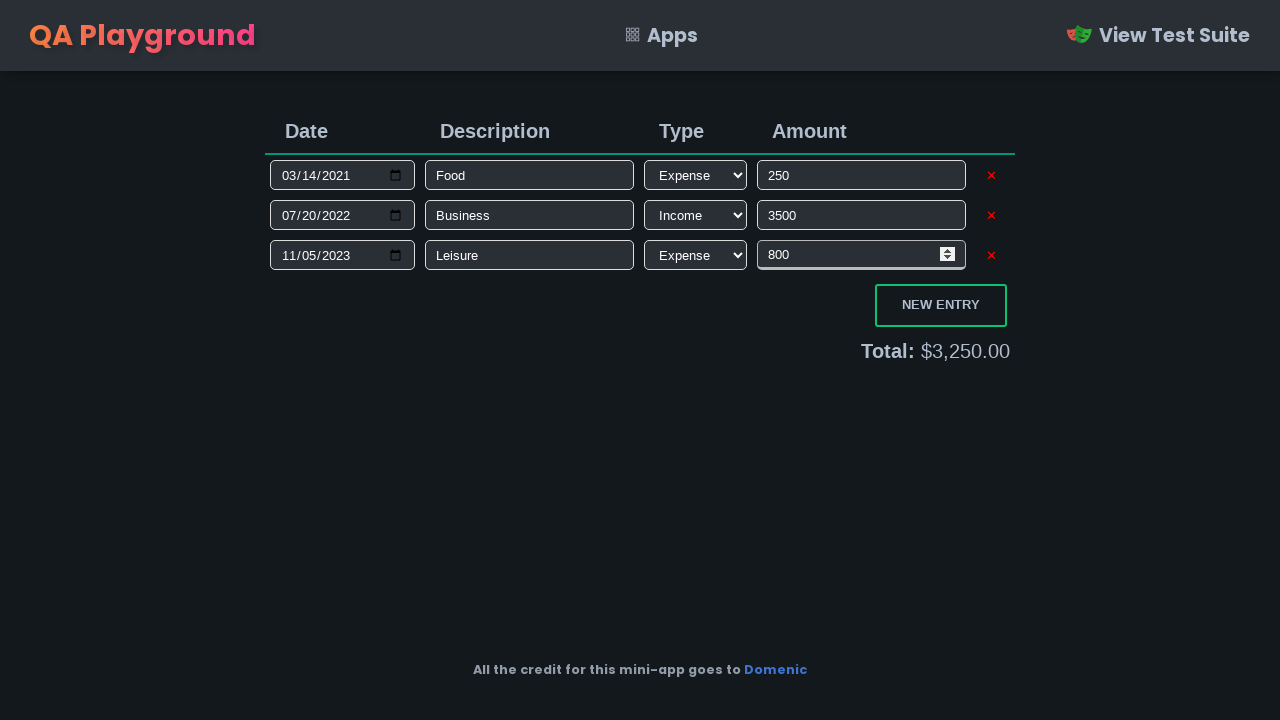

Clicked delete button on the second entry (Business entry) at (991, 215) on tbody.entries tr >> nth=1 >> button.delete-entry
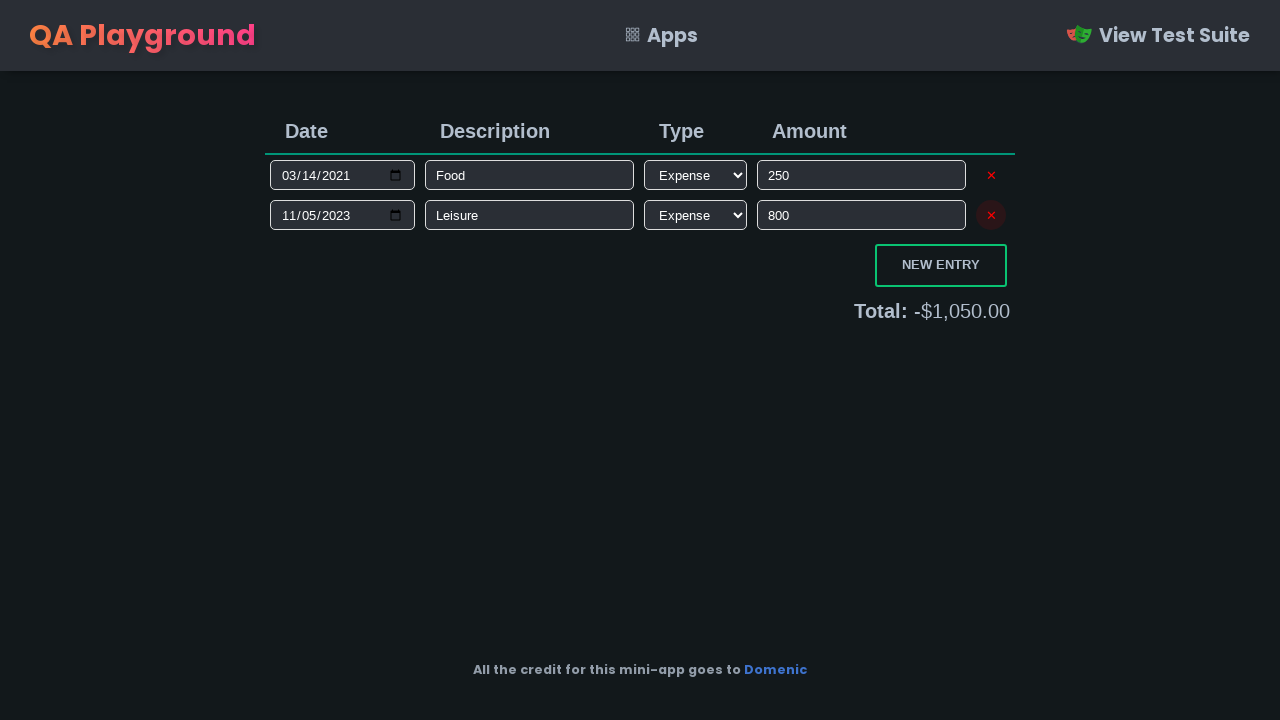

Verified that entry was successfully deleted - 2 entries now remain
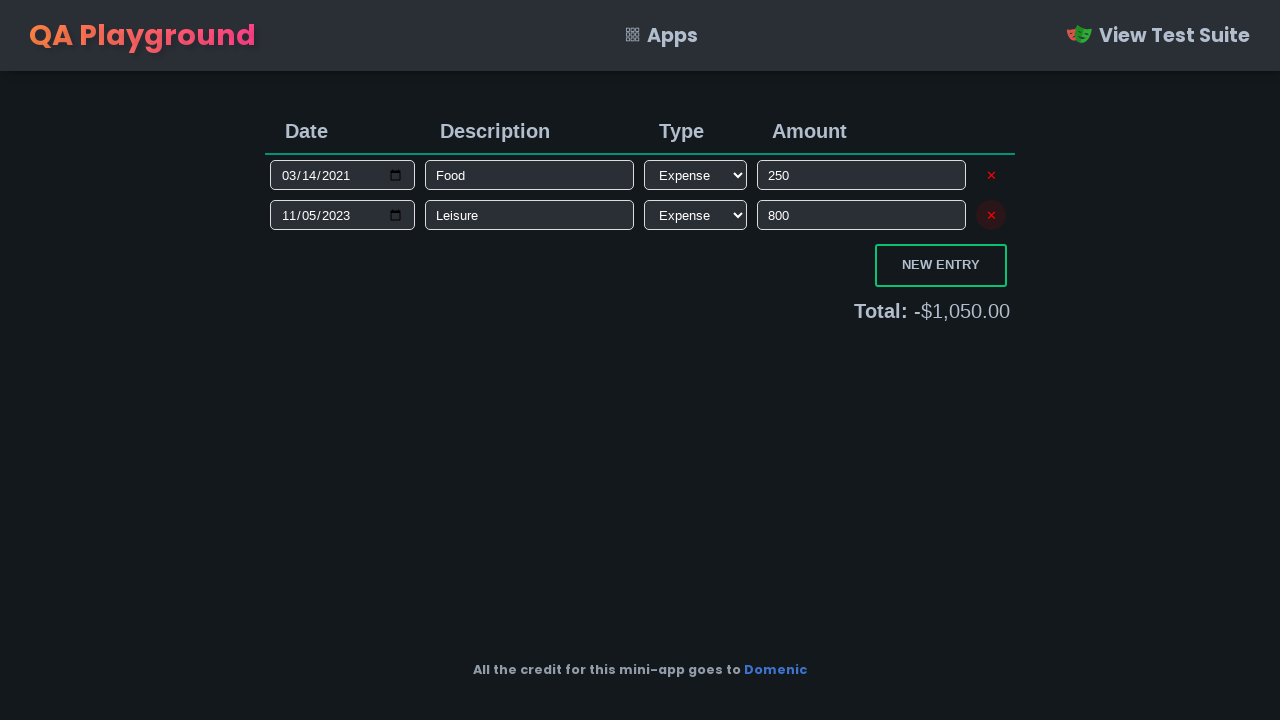

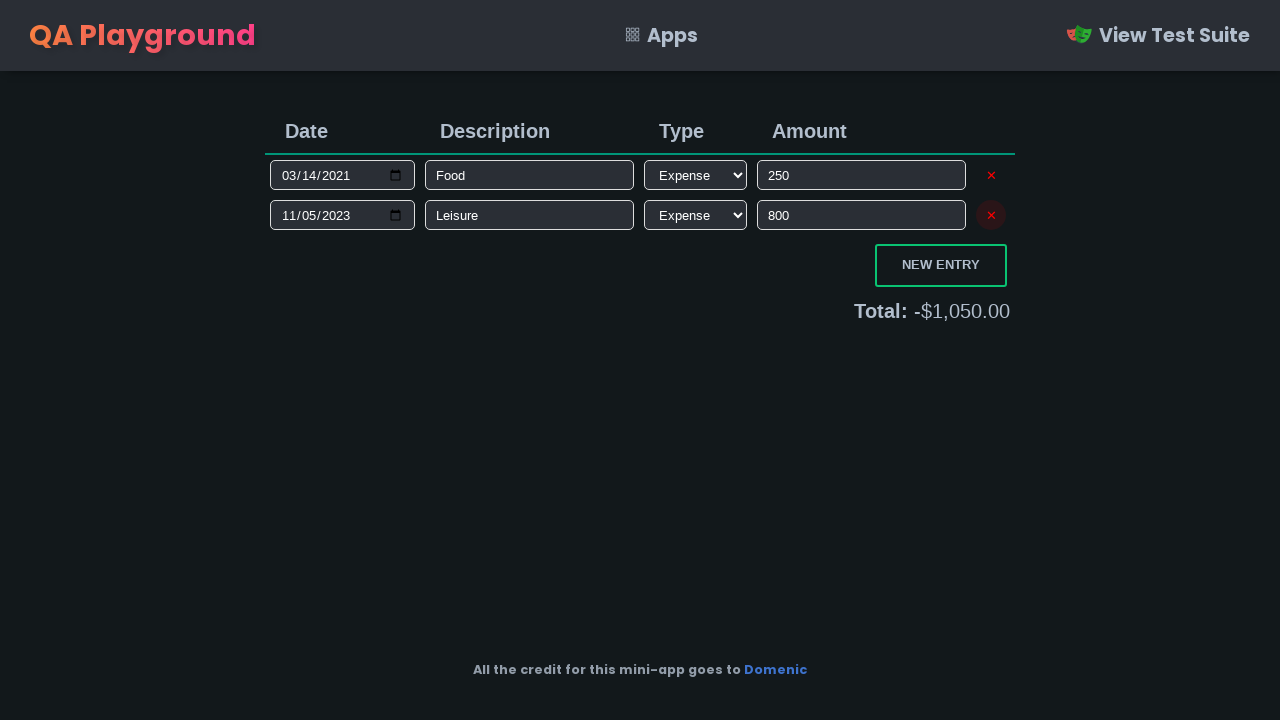